Tests checking and then unchecking the mark-all-complete toggle to clear completed state

Starting URL: https://demo.playwright.dev/todomvc

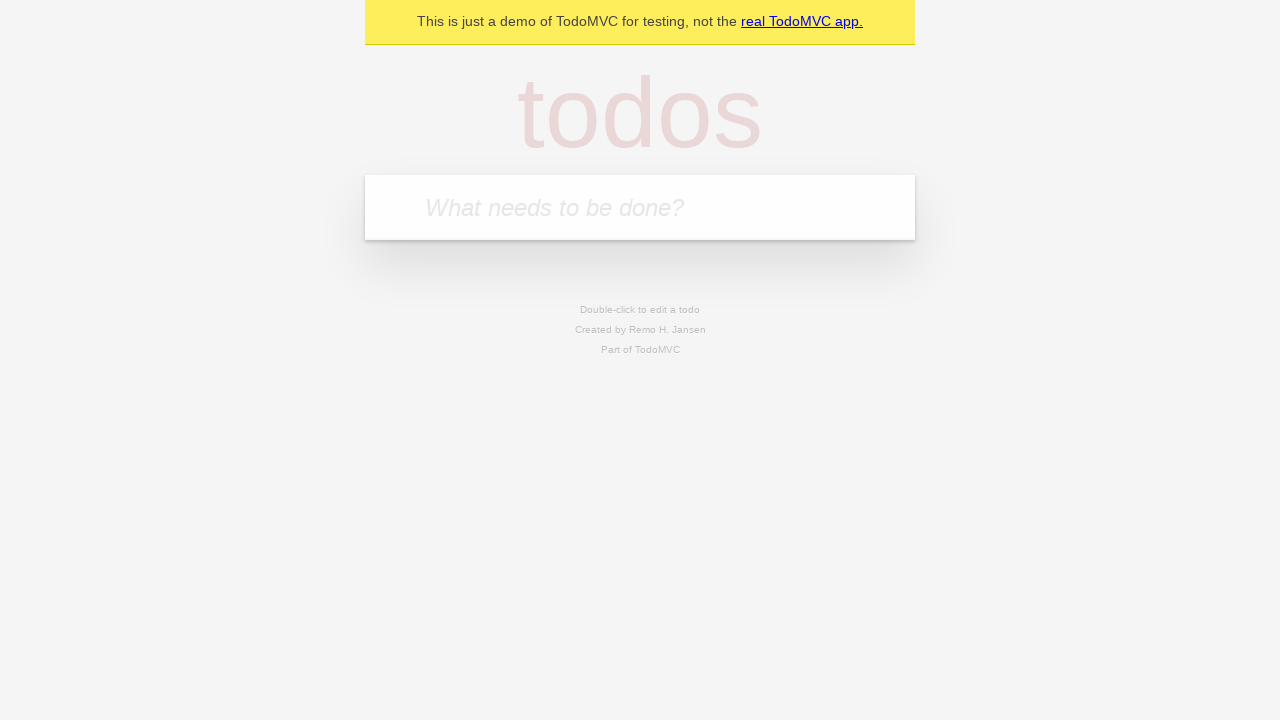

Filled input field with 'buy some cheese' on internal:attr=[placeholder="What needs to be done?"i]
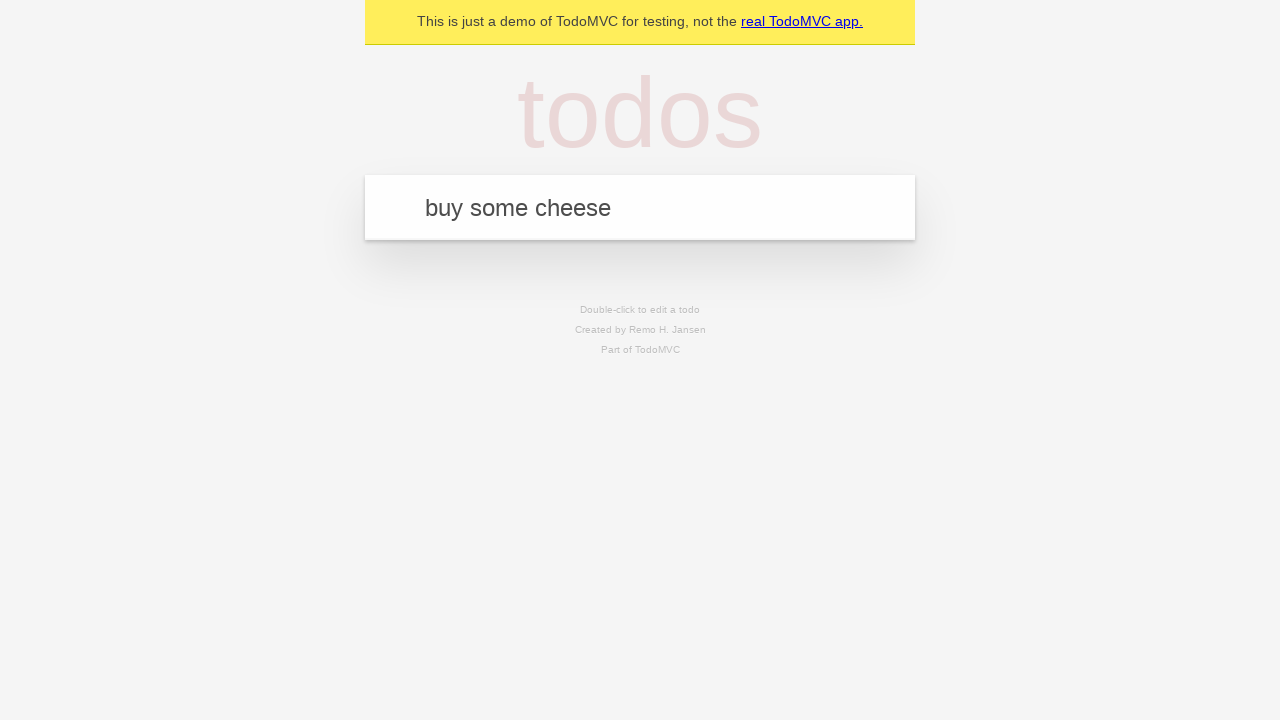

Pressed Enter to add first todo item on internal:attr=[placeholder="What needs to be done?"i]
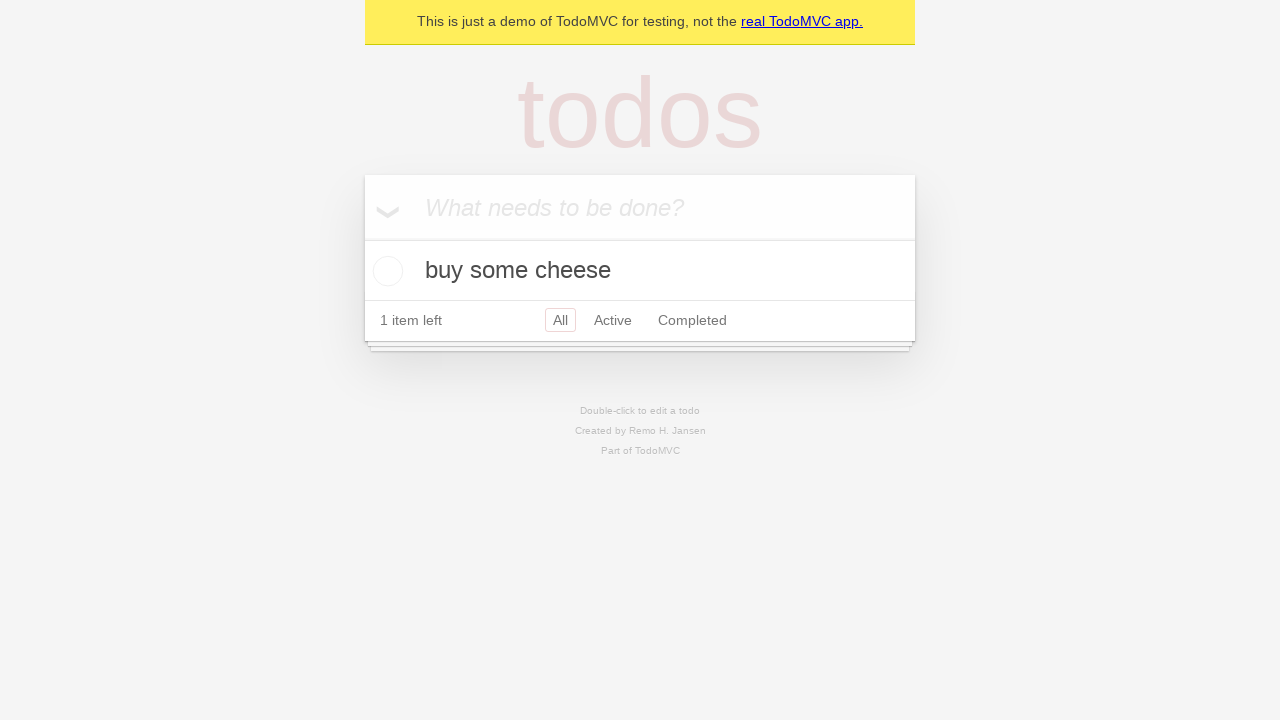

Filled input field with 'feed the cat' on internal:attr=[placeholder="What needs to be done?"i]
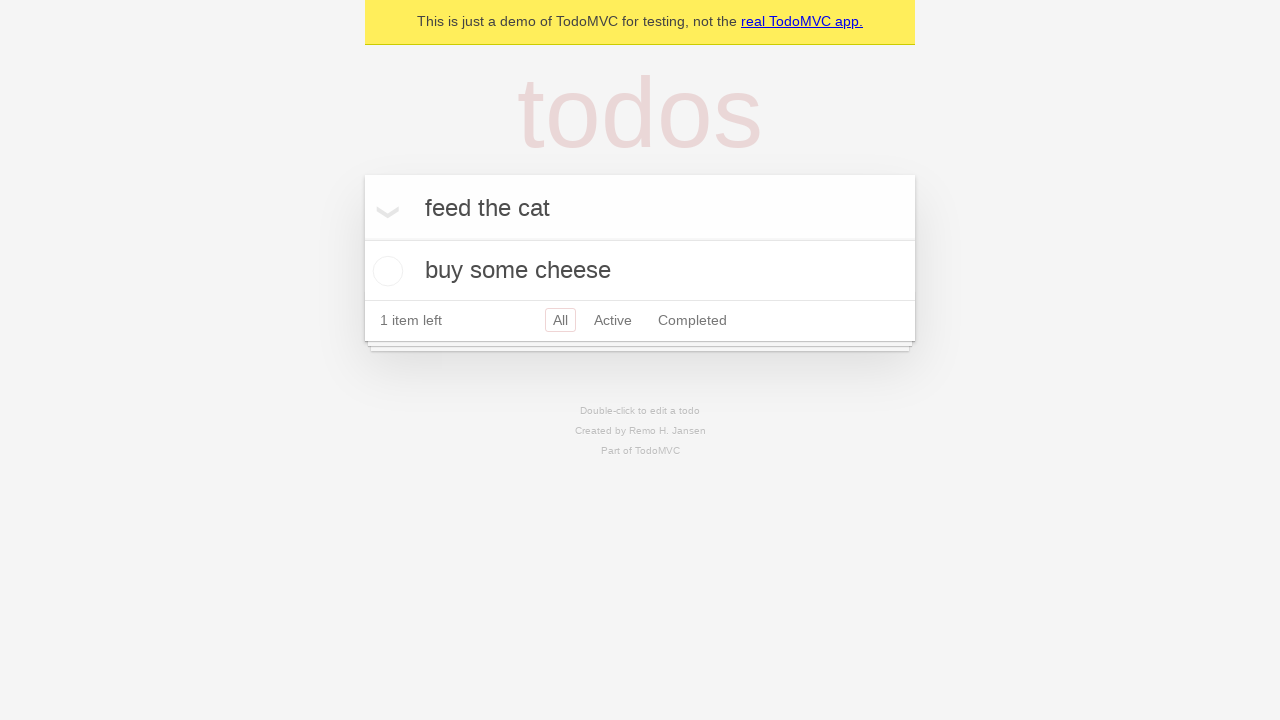

Pressed Enter to add second todo item on internal:attr=[placeholder="What needs to be done?"i]
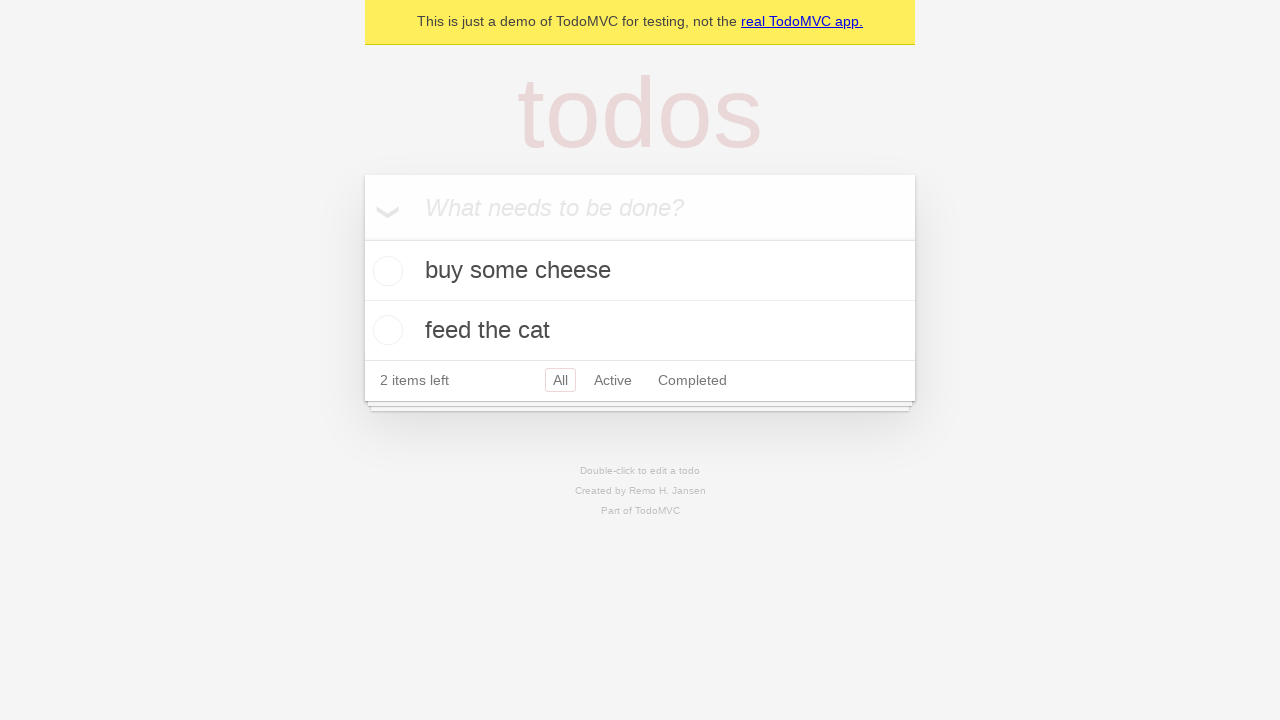

Filled input field with 'book a doctors appointment' on internal:attr=[placeholder="What needs to be done?"i]
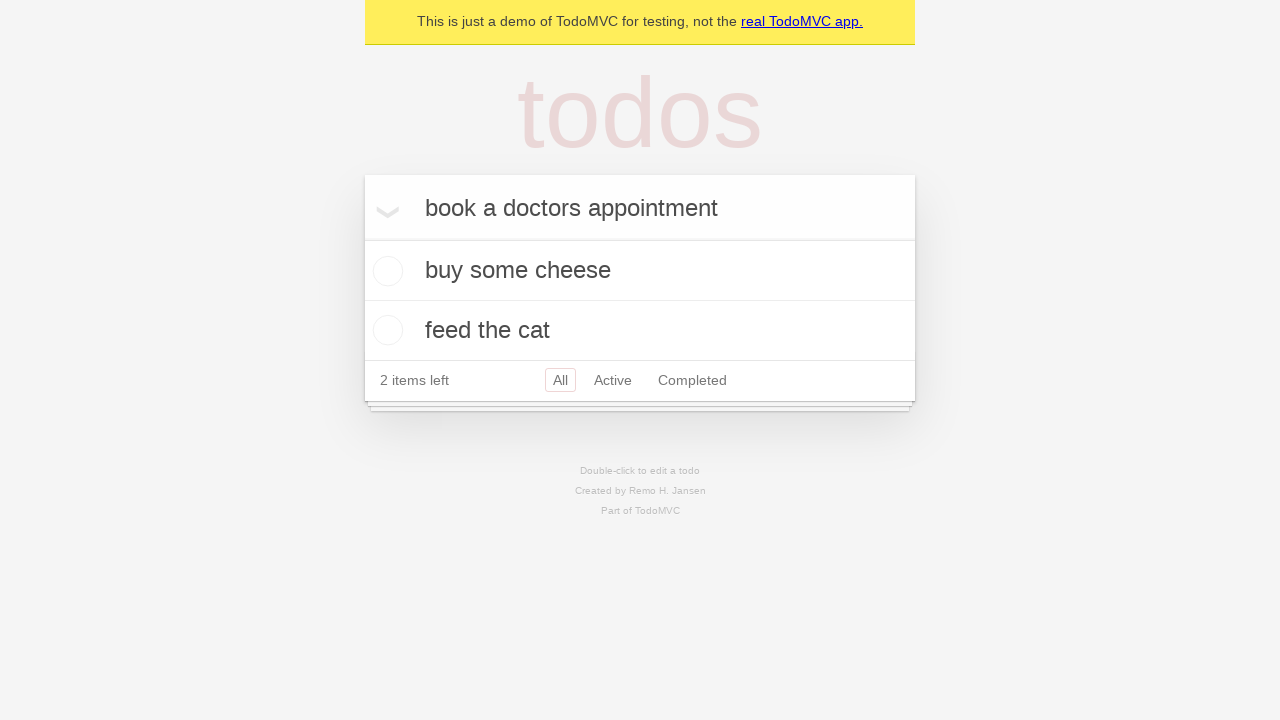

Pressed Enter to add third todo item on internal:attr=[placeholder="What needs to be done?"i]
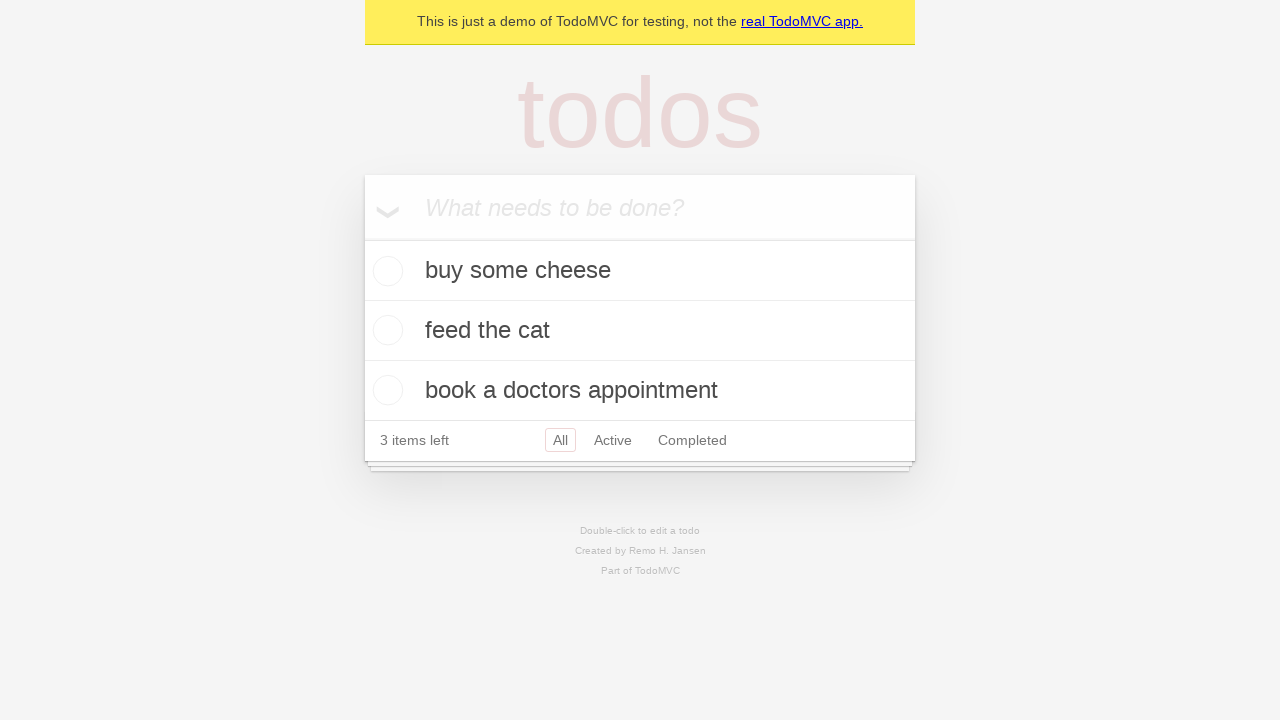

Checked the mark all as complete toggle at (362, 238) on internal:label="Mark all as complete"i
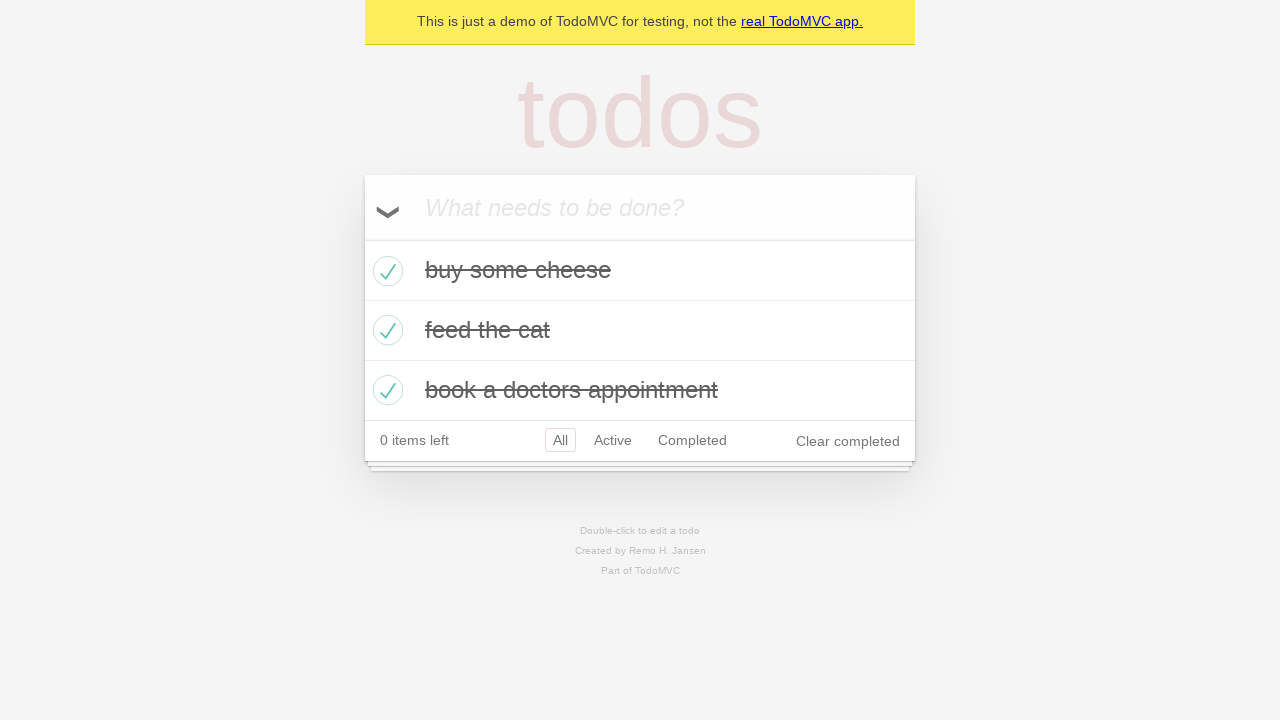

Unchecked the mark all as complete toggle to clear completed state at (362, 238) on internal:label="Mark all as complete"i
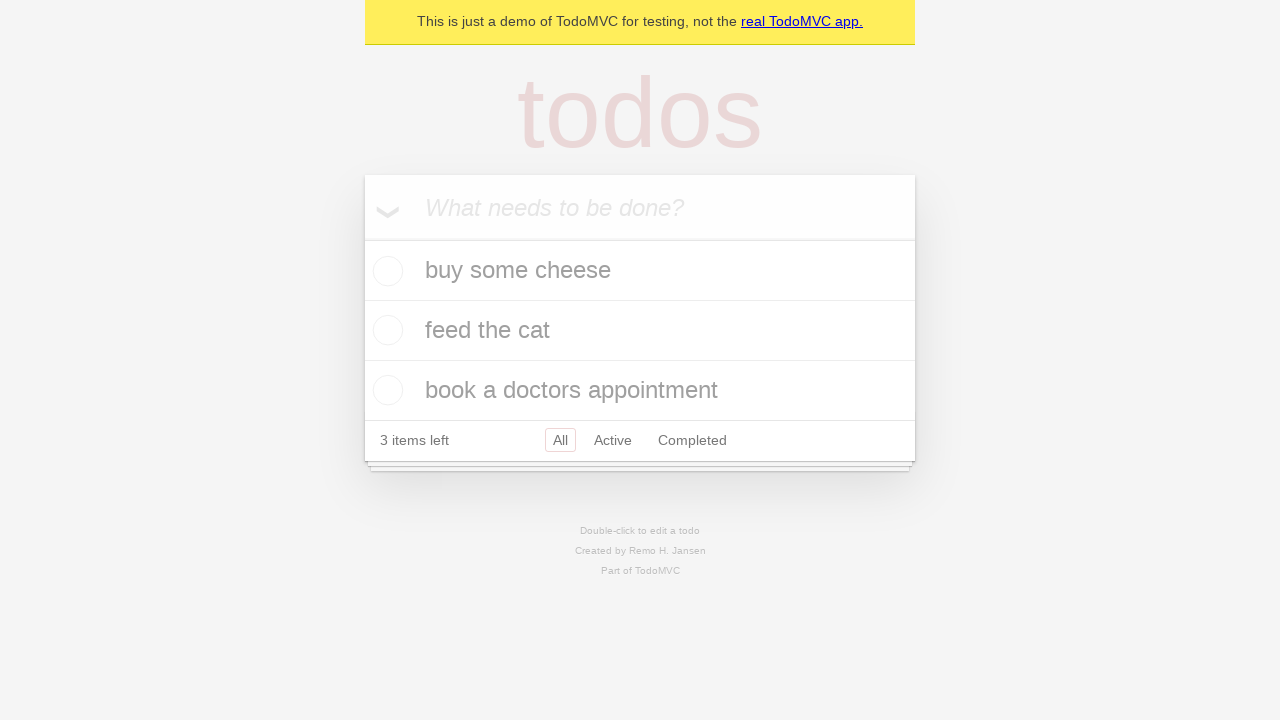

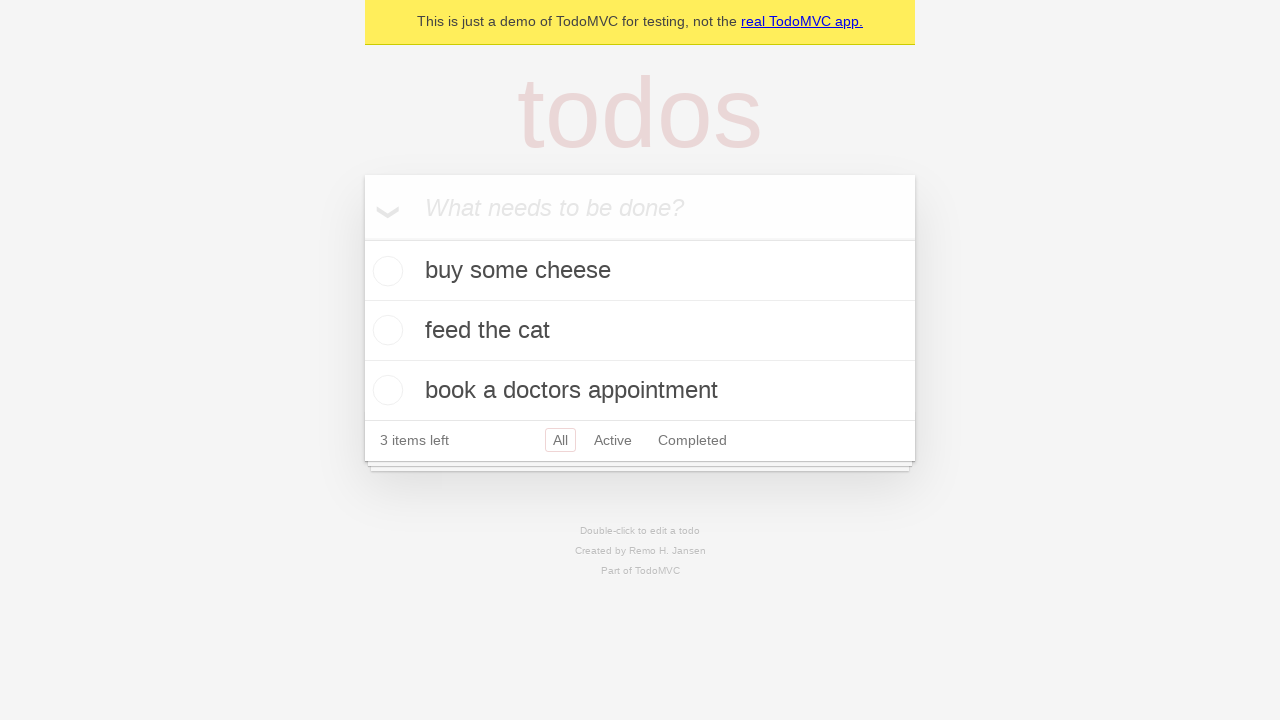